Tests wrong credentials validation by entering invalid username and password

Starting URL: https://www.saucedemo.com/

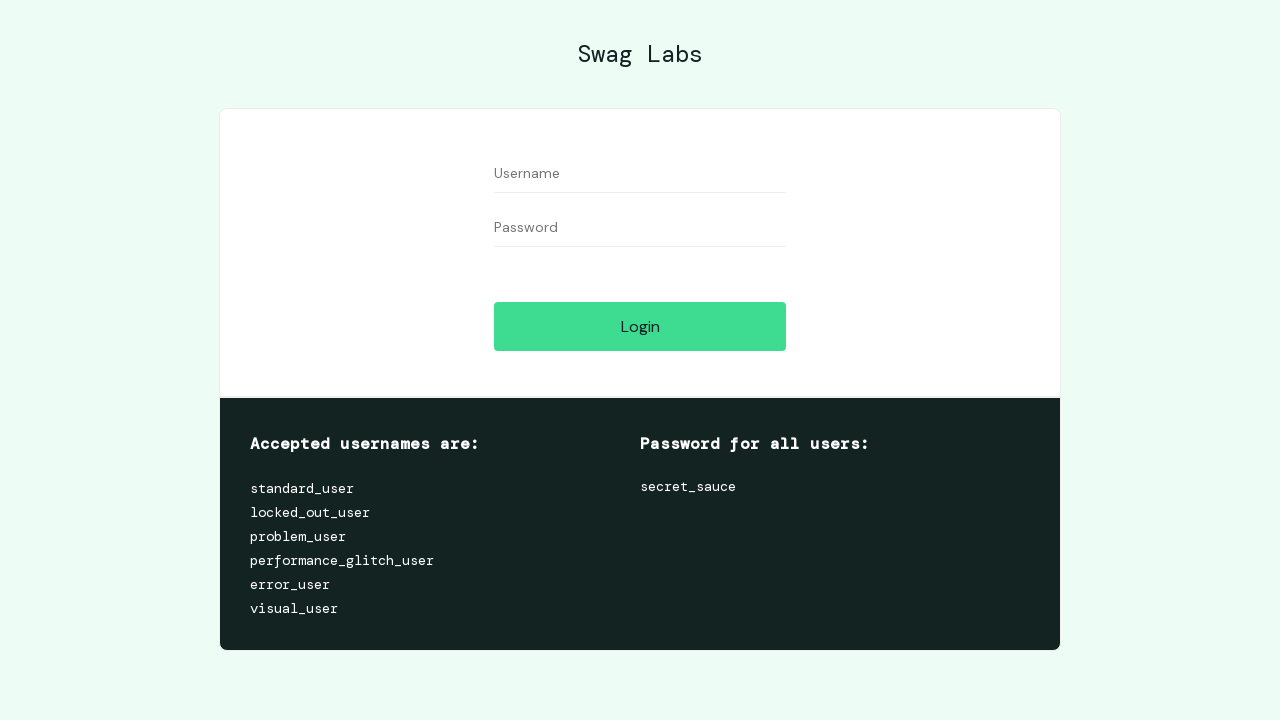

Entered invalid username 'abc' on #user-name
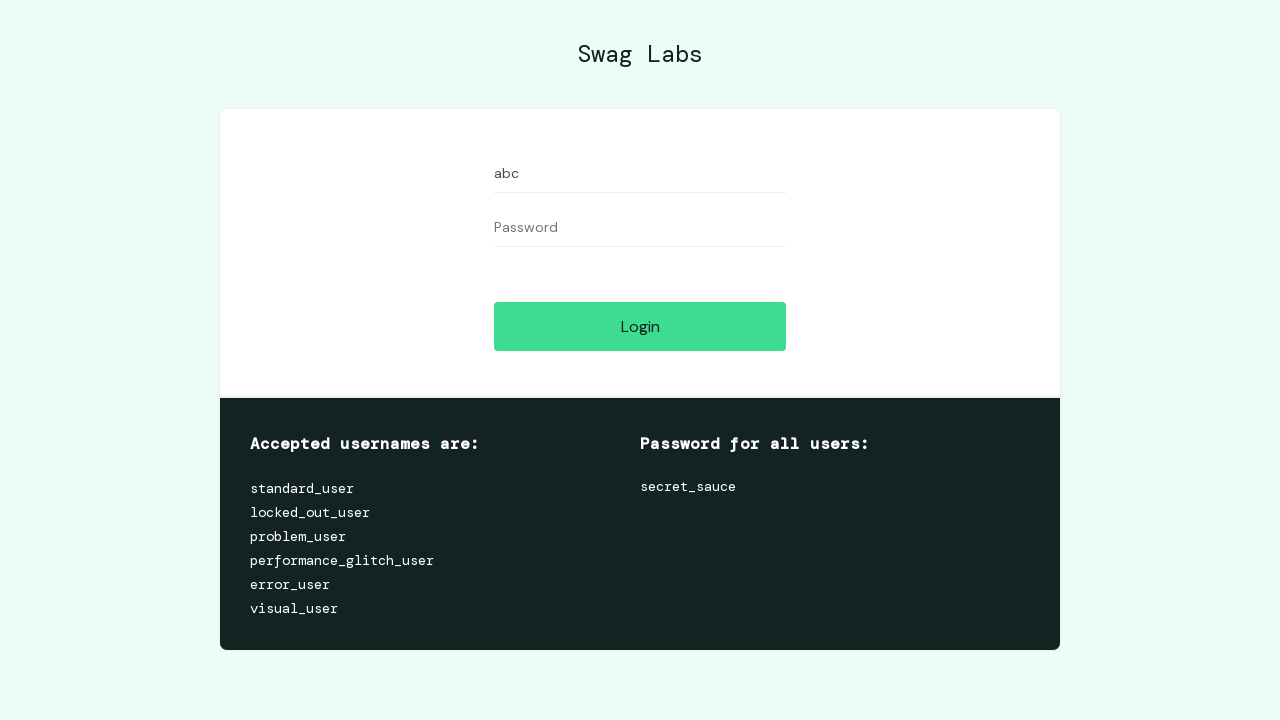

Entered invalid password 'abcd' on #password
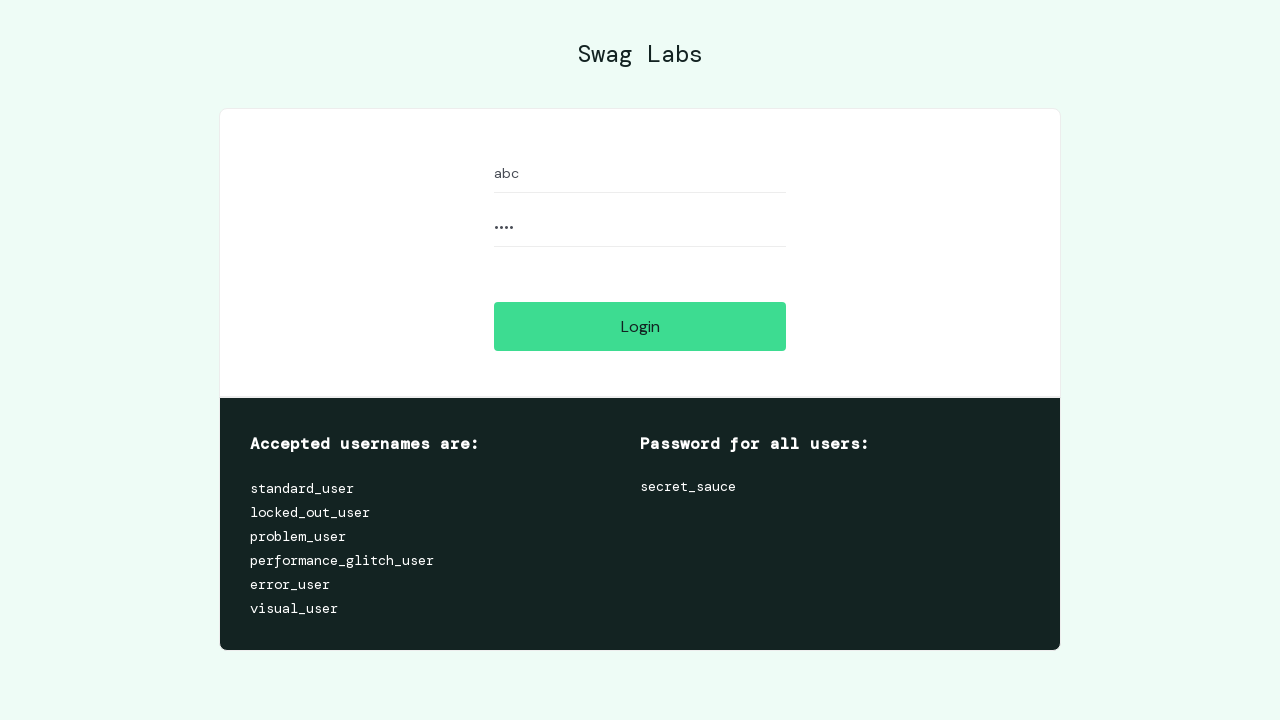

Clicked login button with invalid credentials at (640, 326) on #login-button
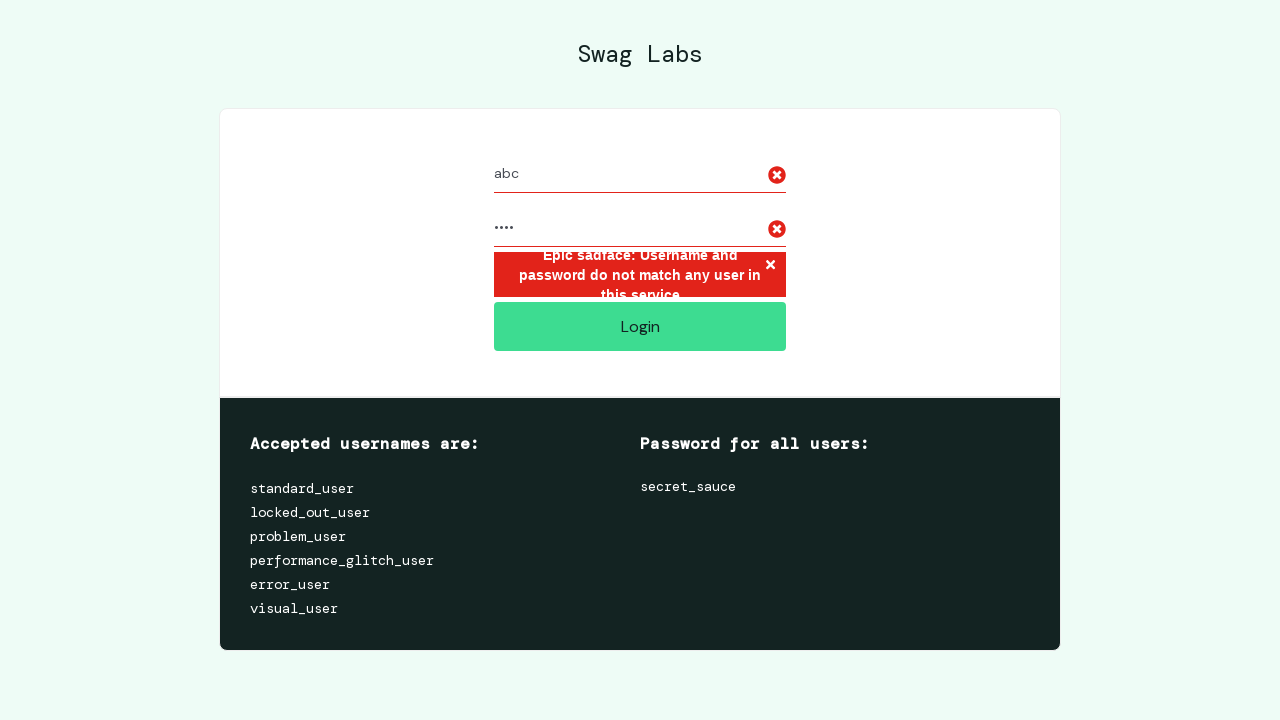

Error message container appeared
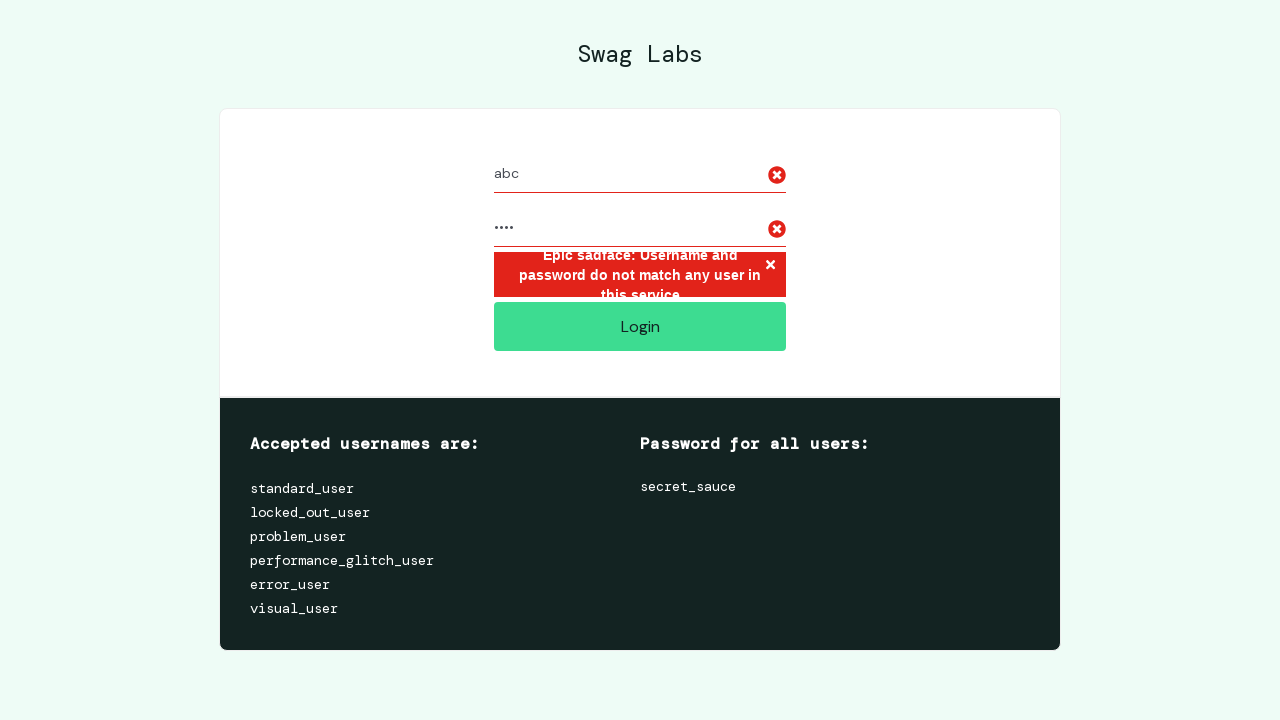

Retrieved error message text
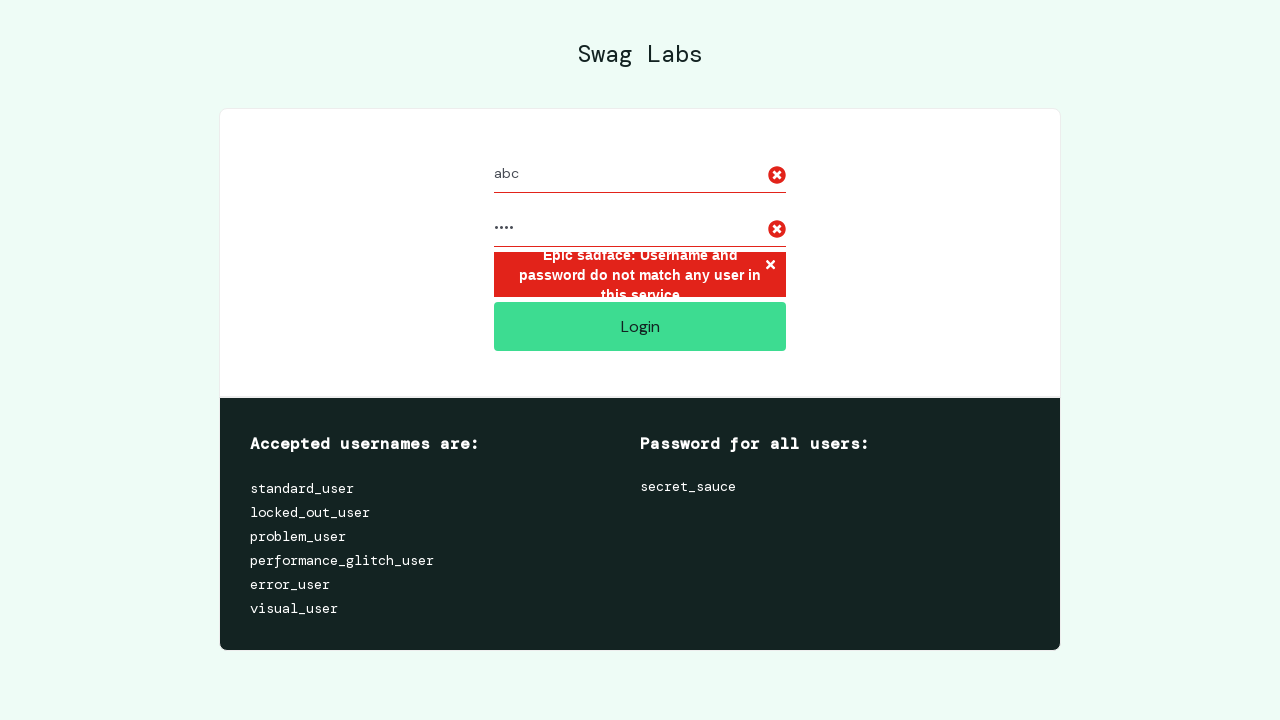

Validated error message matches expected text
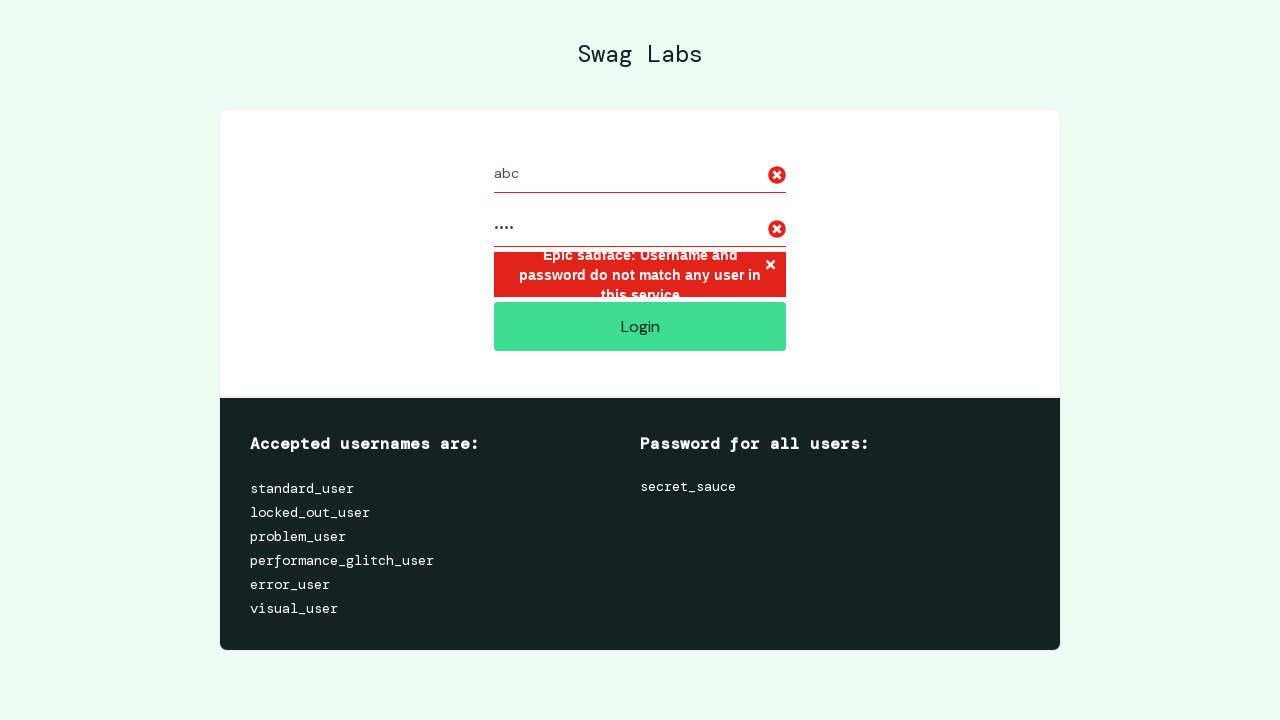

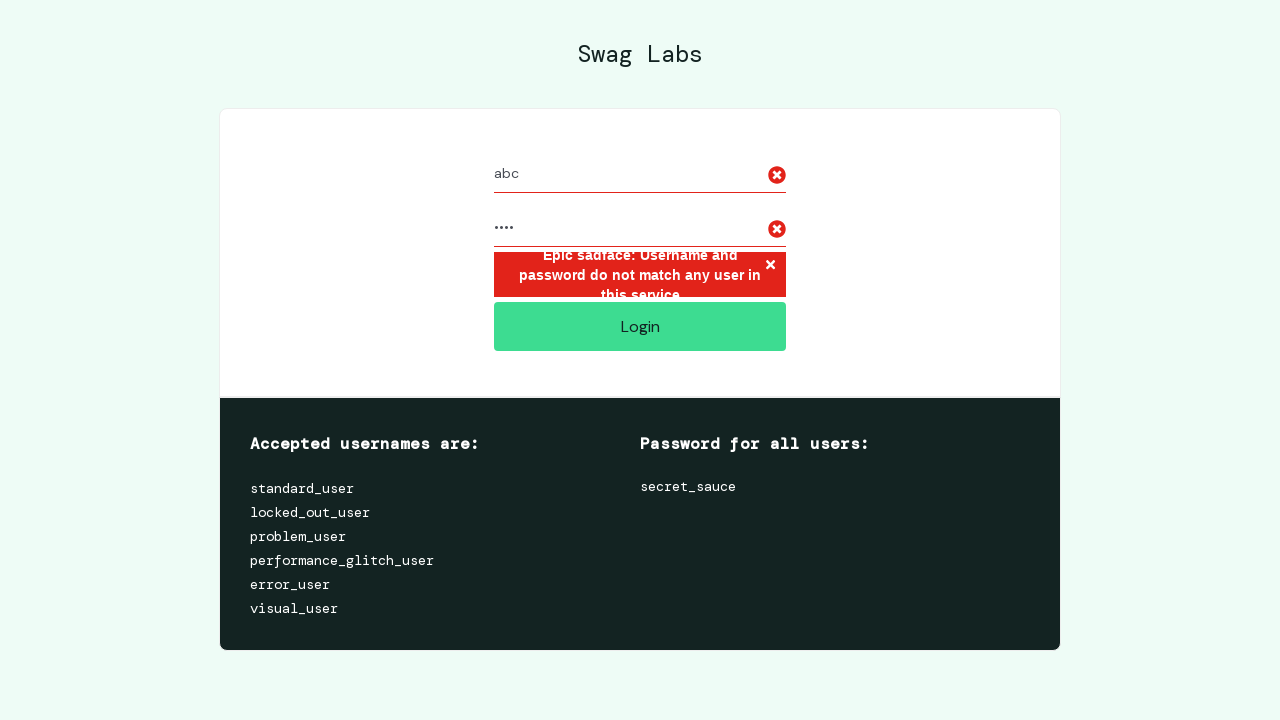